Tests interacting with form fields inside an iframe and verifying the displayed text

Starting URL: https://letcode.in/frame

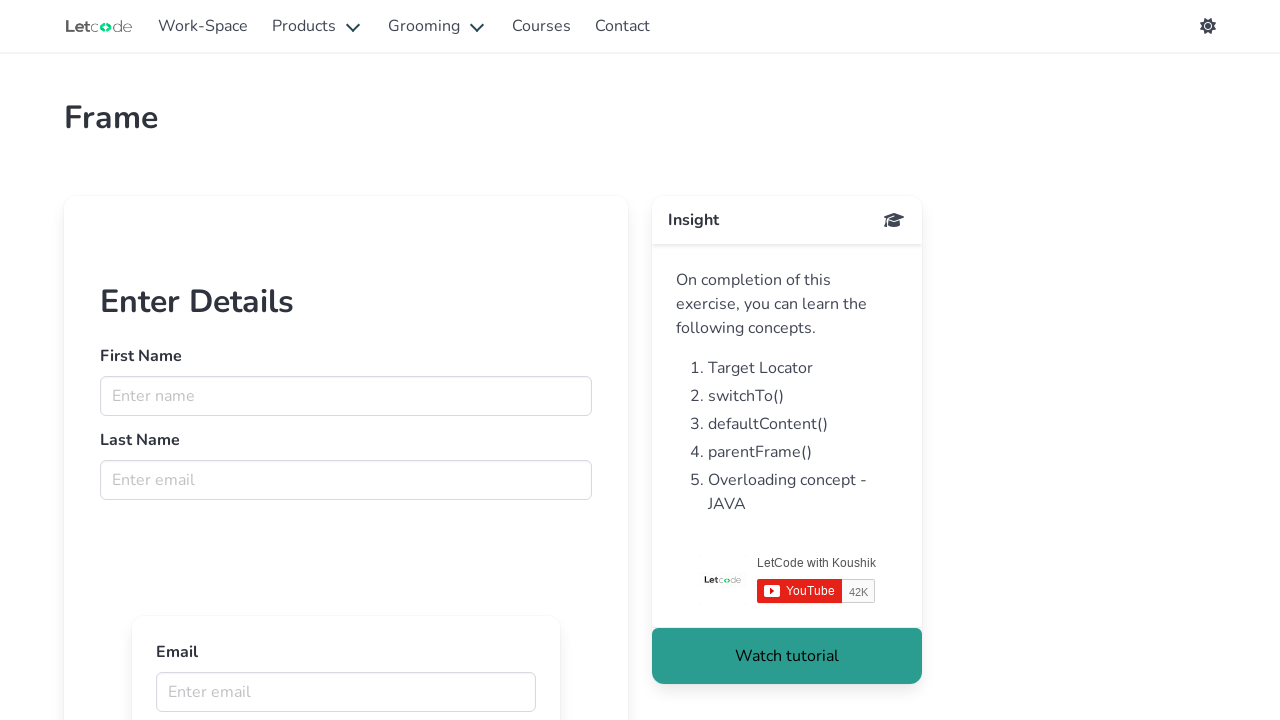

Retrieved iframe with name 'firstFr'
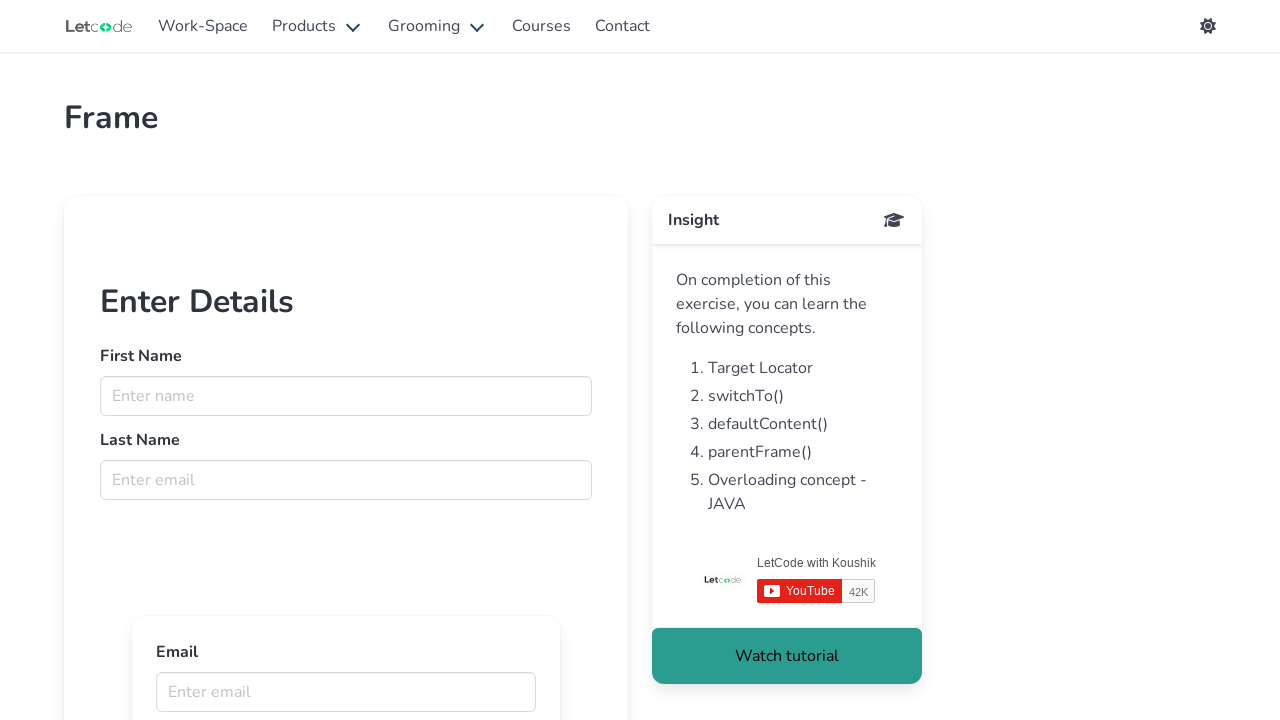

Filled first name field with 'voliullah' on [name='fname']
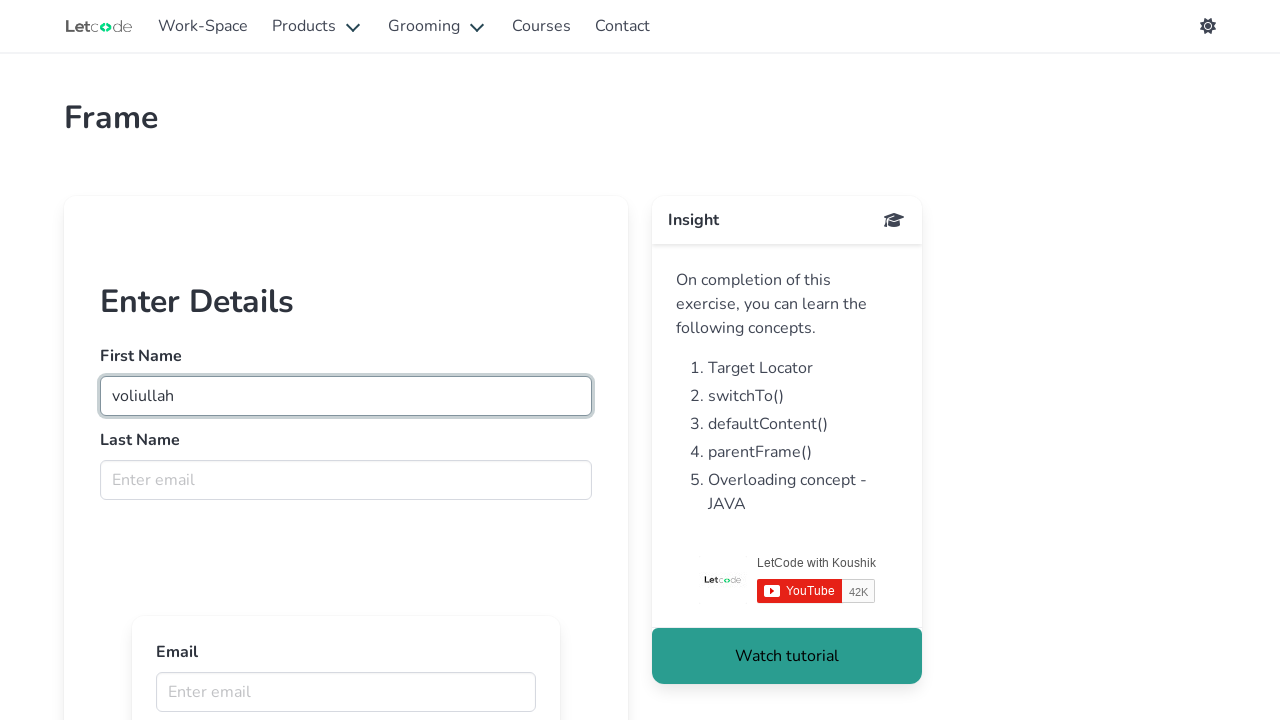

Filled last name field with 'khan' on [name='lname']
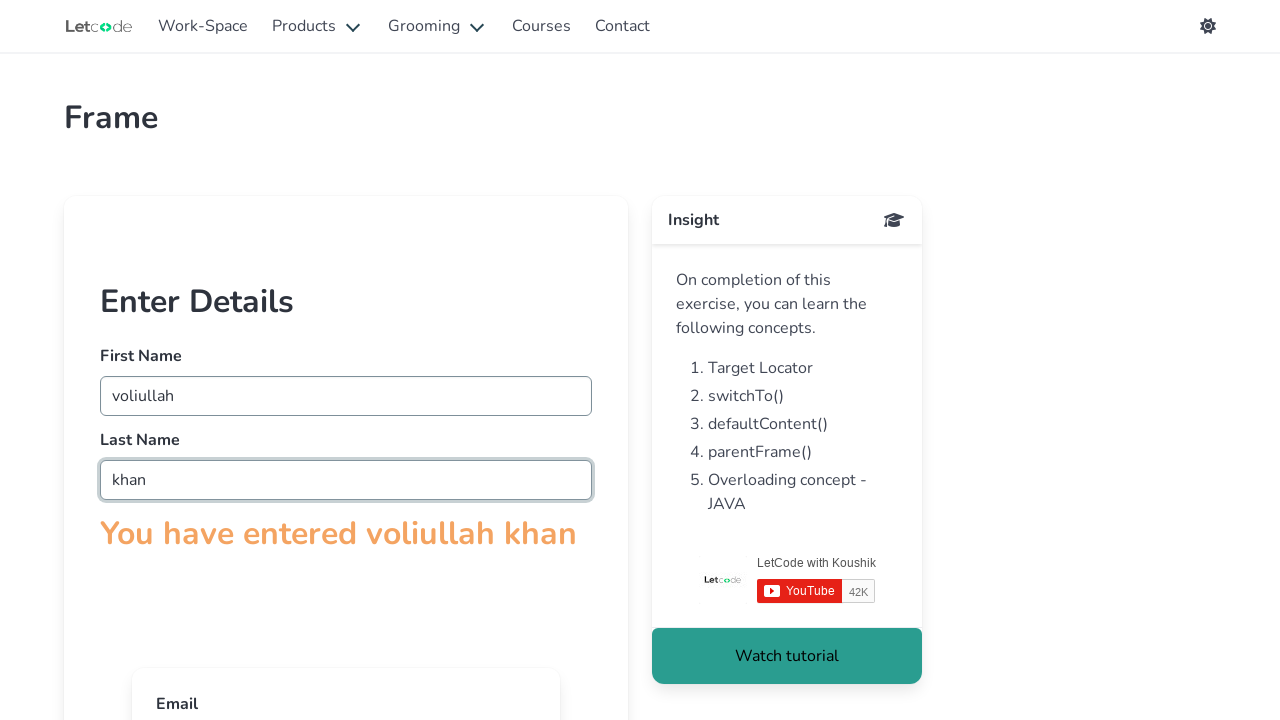

Waited 3 seconds for text to update
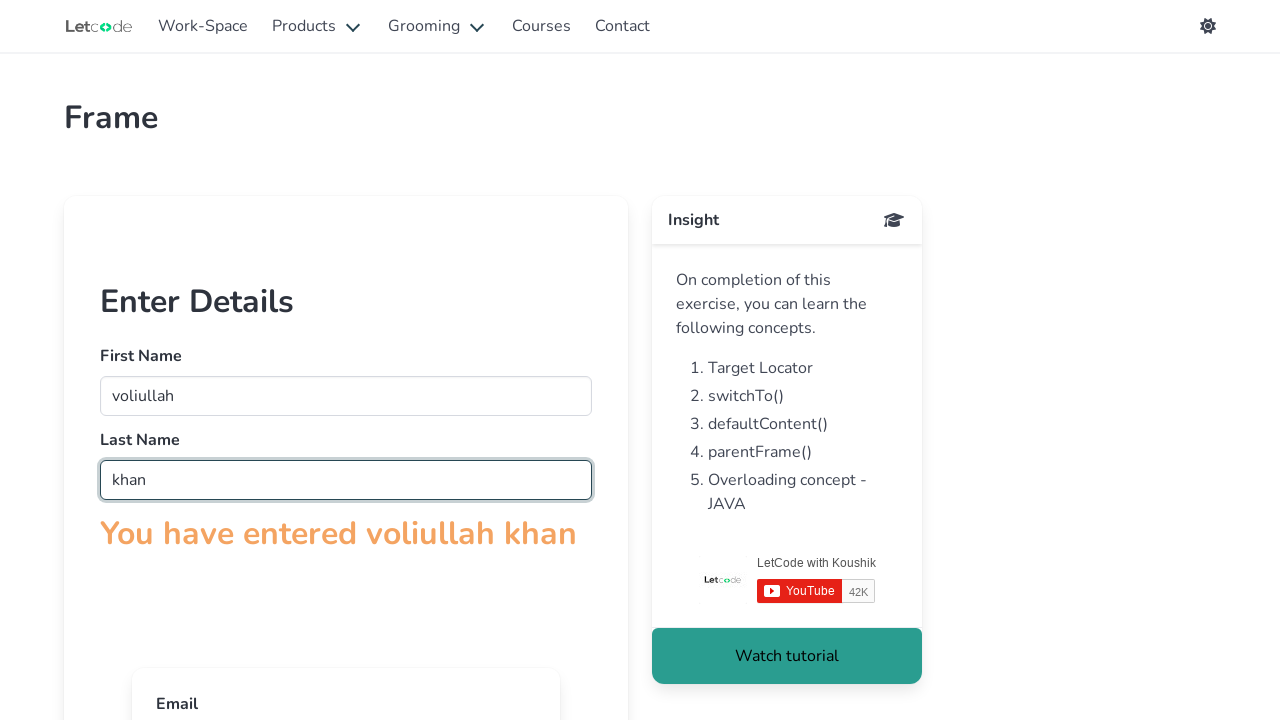

Verified combined name 'voliullah khan' appears in title field
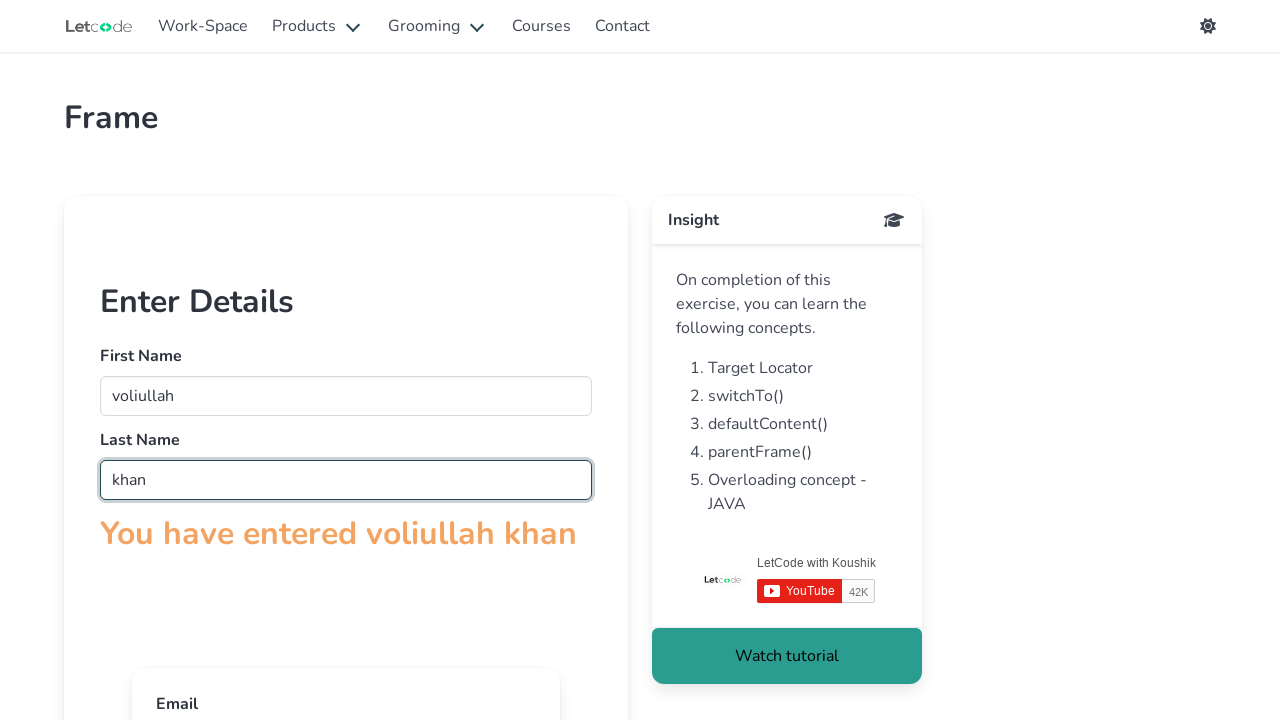

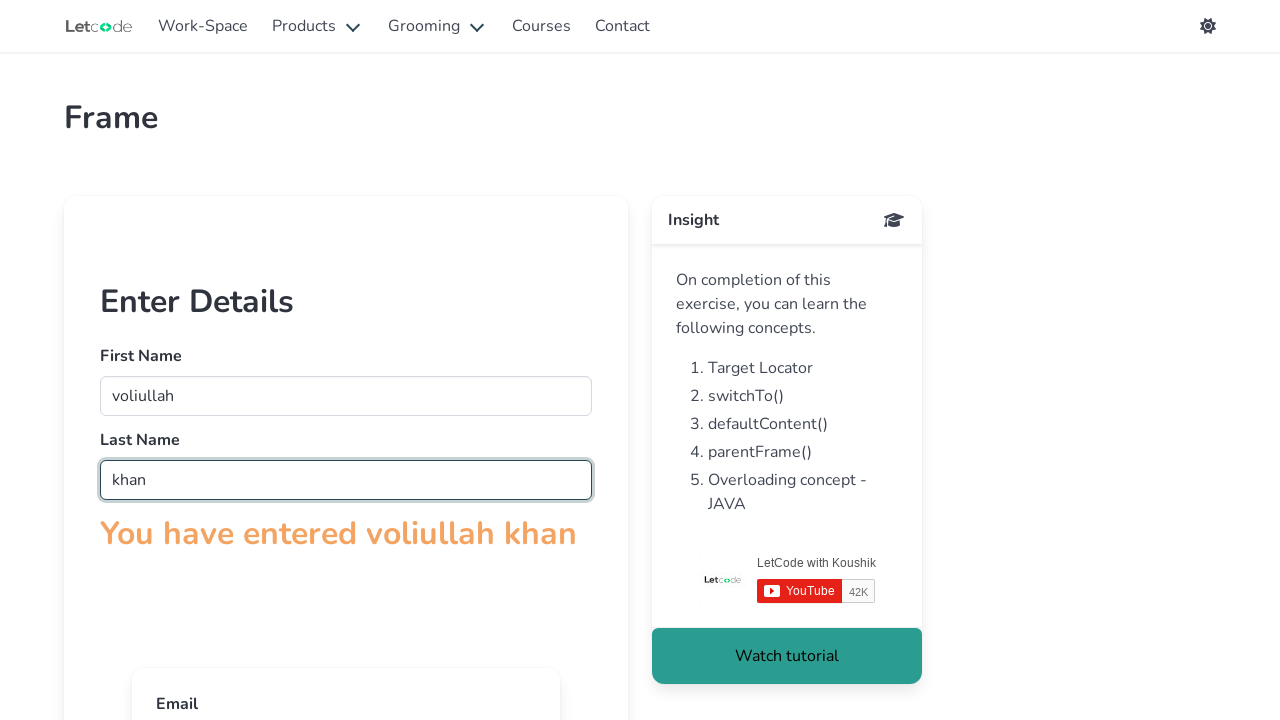